Tests handling a confirmation alert by clicking a button to trigger it and accepting the confirmation

Starting URL: https://demoqa.com/alerts

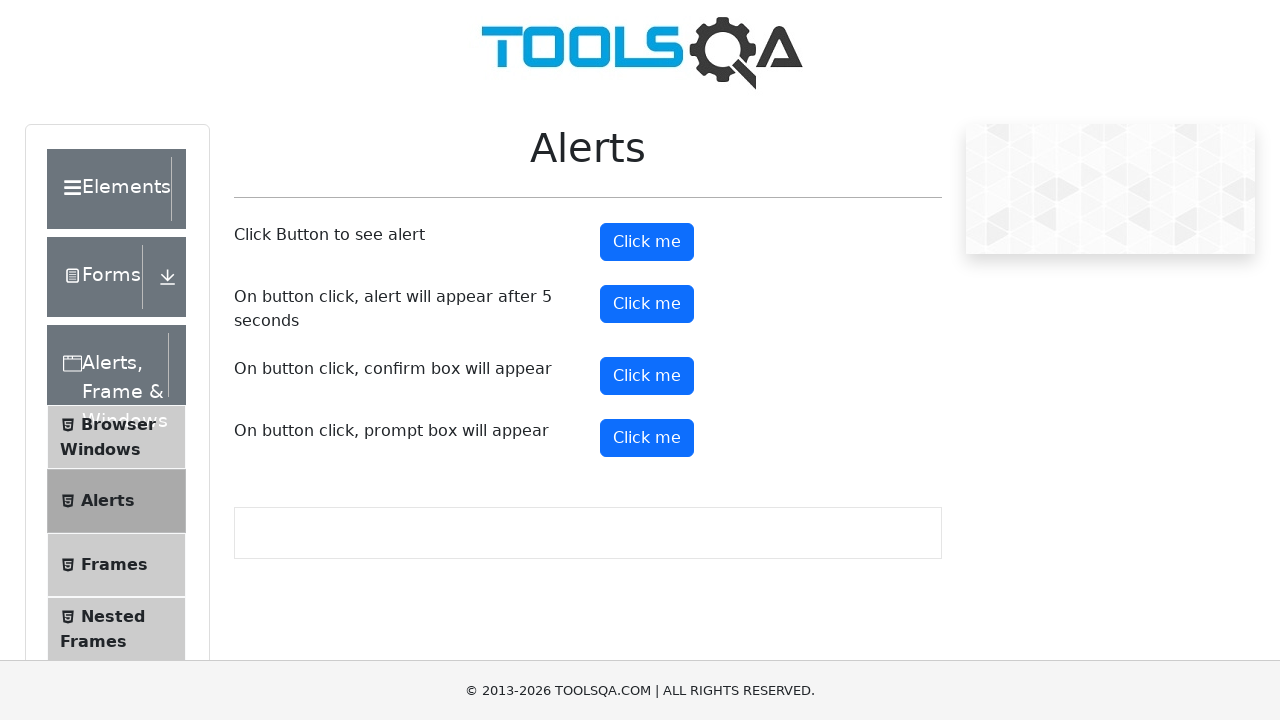

Clicked confirm button to trigger confirmation alert at (647, 376) on button#confirmButton
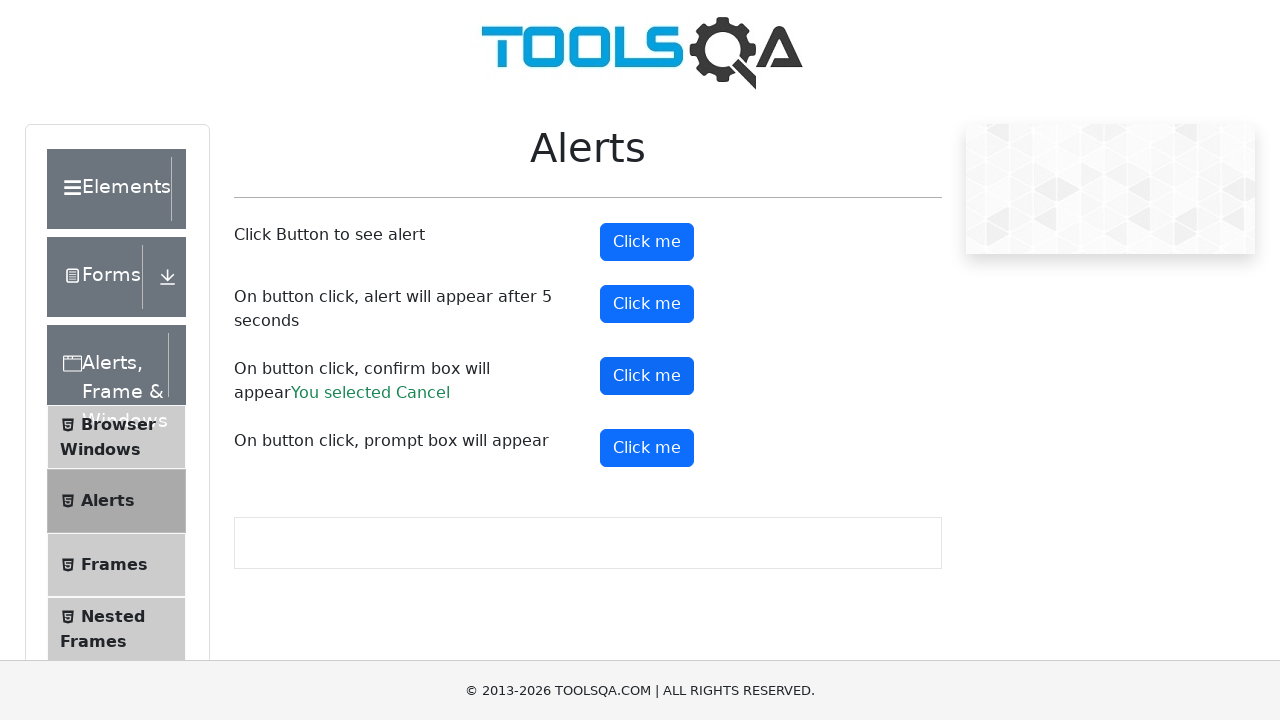

Set up dialog handler to accept confirmation alert
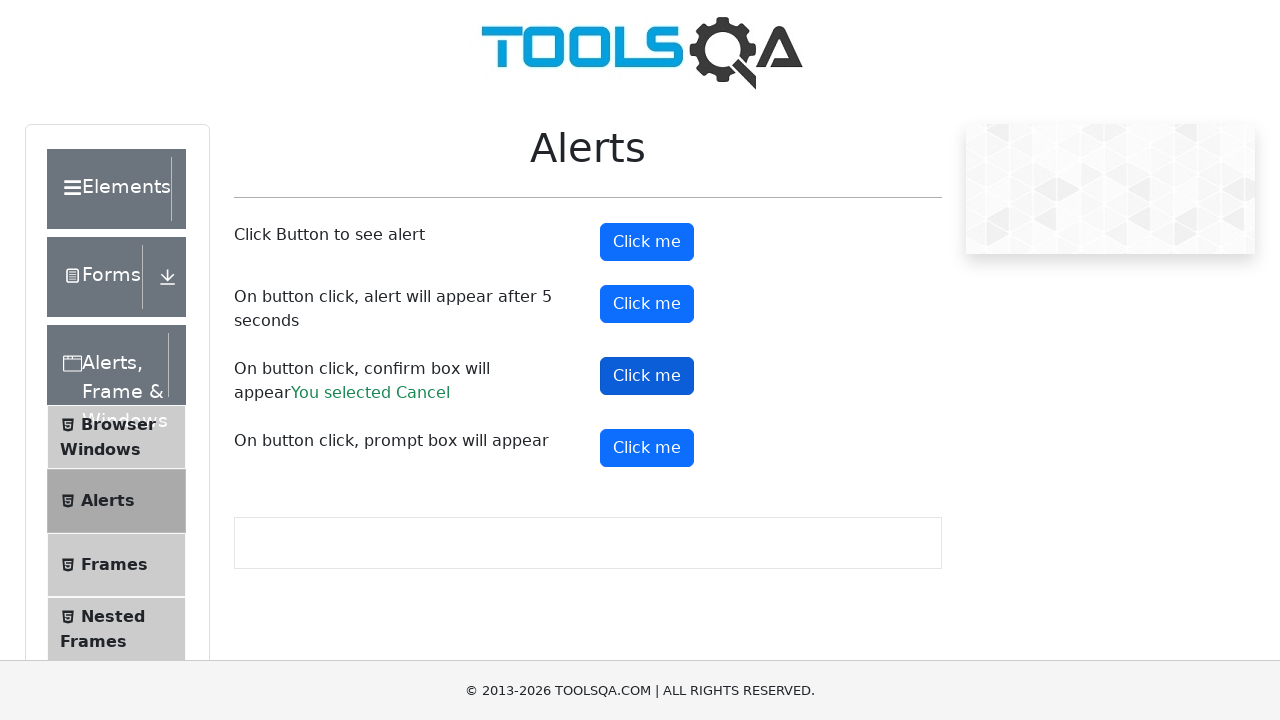

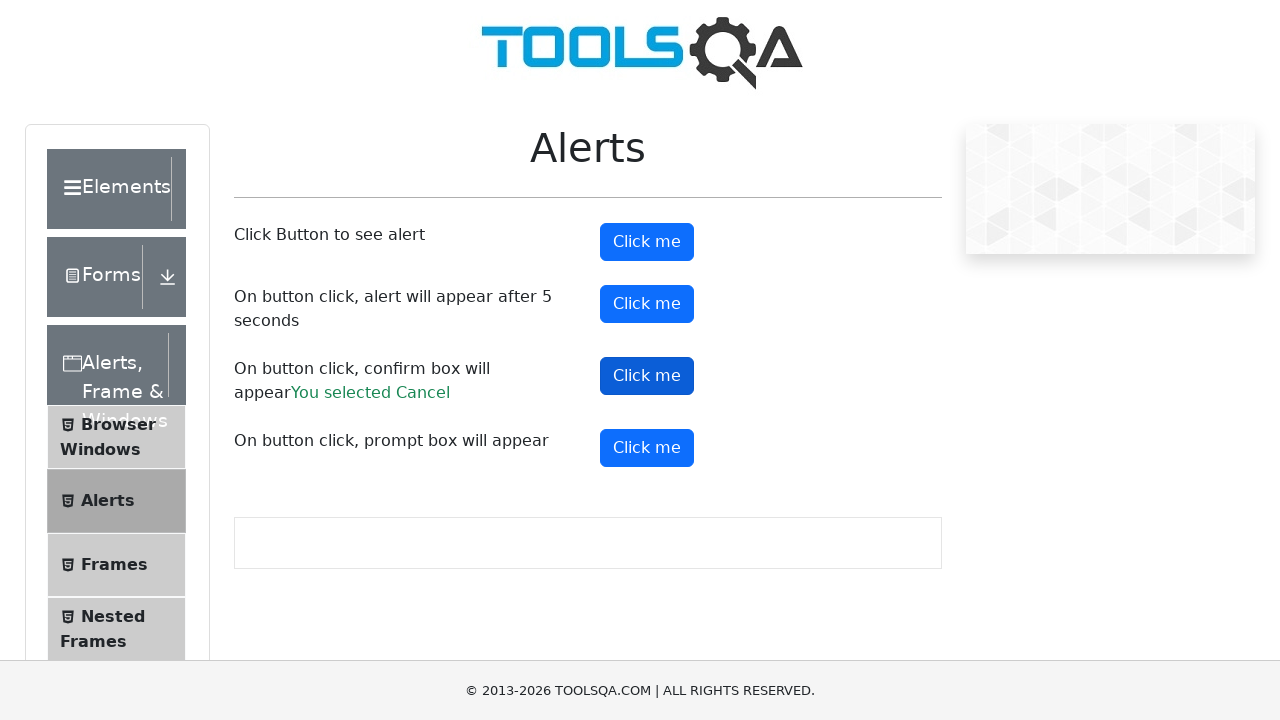